Tests browser back button functionality with filter navigation

Starting URL: https://demo.playwright.dev/todomvc

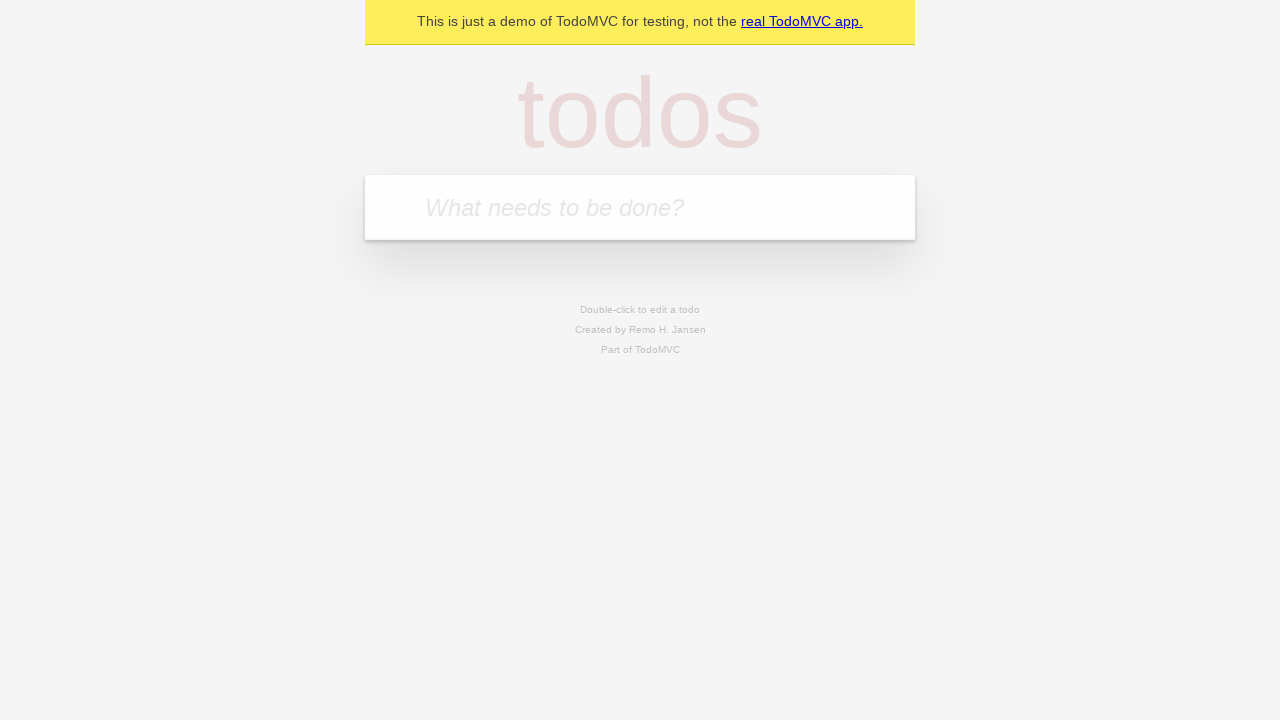

Filled todo input with 'buy some cheese' on internal:attr=[placeholder="What needs to be done?"i]
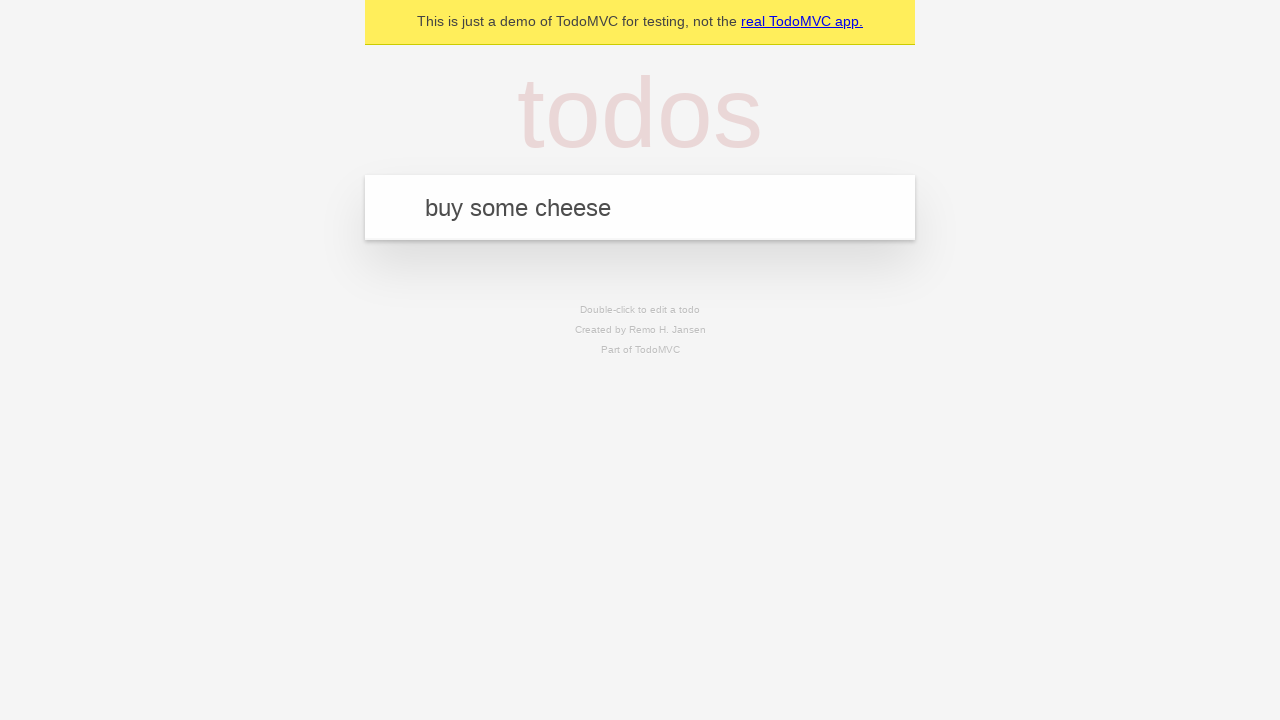

Pressed Enter to add first todo item on internal:attr=[placeholder="What needs to be done?"i]
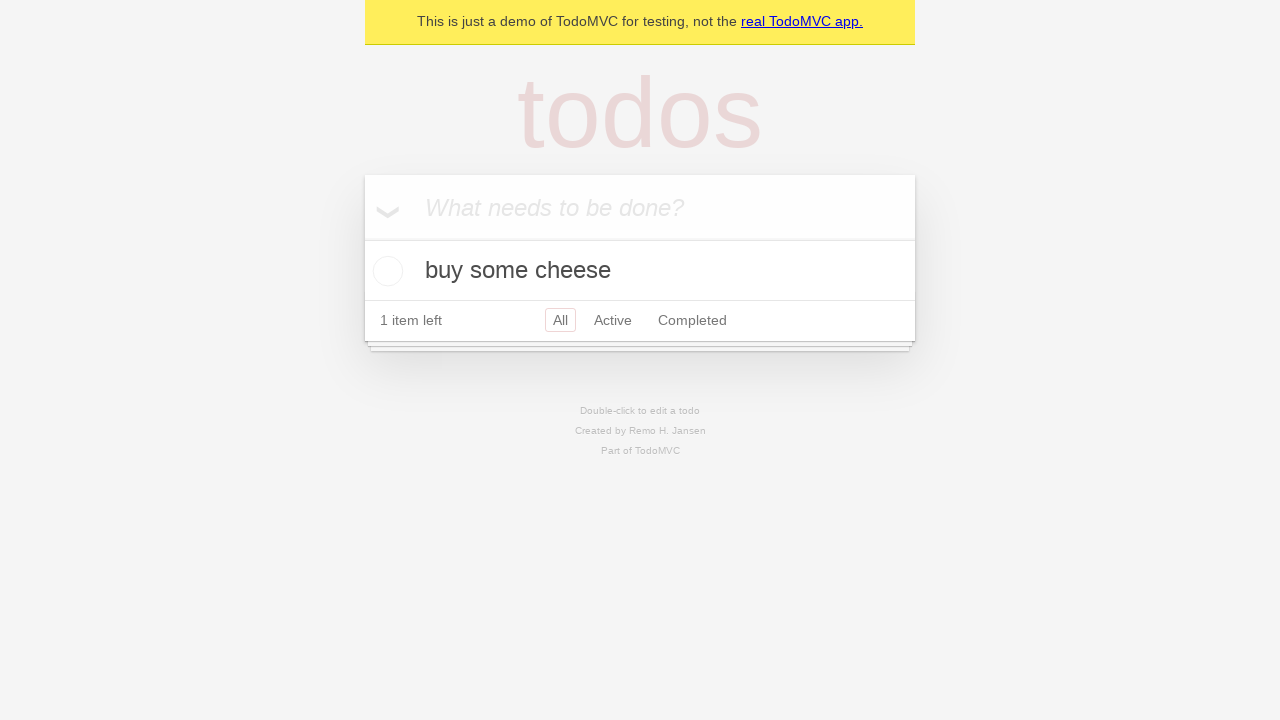

Filled todo input with 'feed the cat' on internal:attr=[placeholder="What needs to be done?"i]
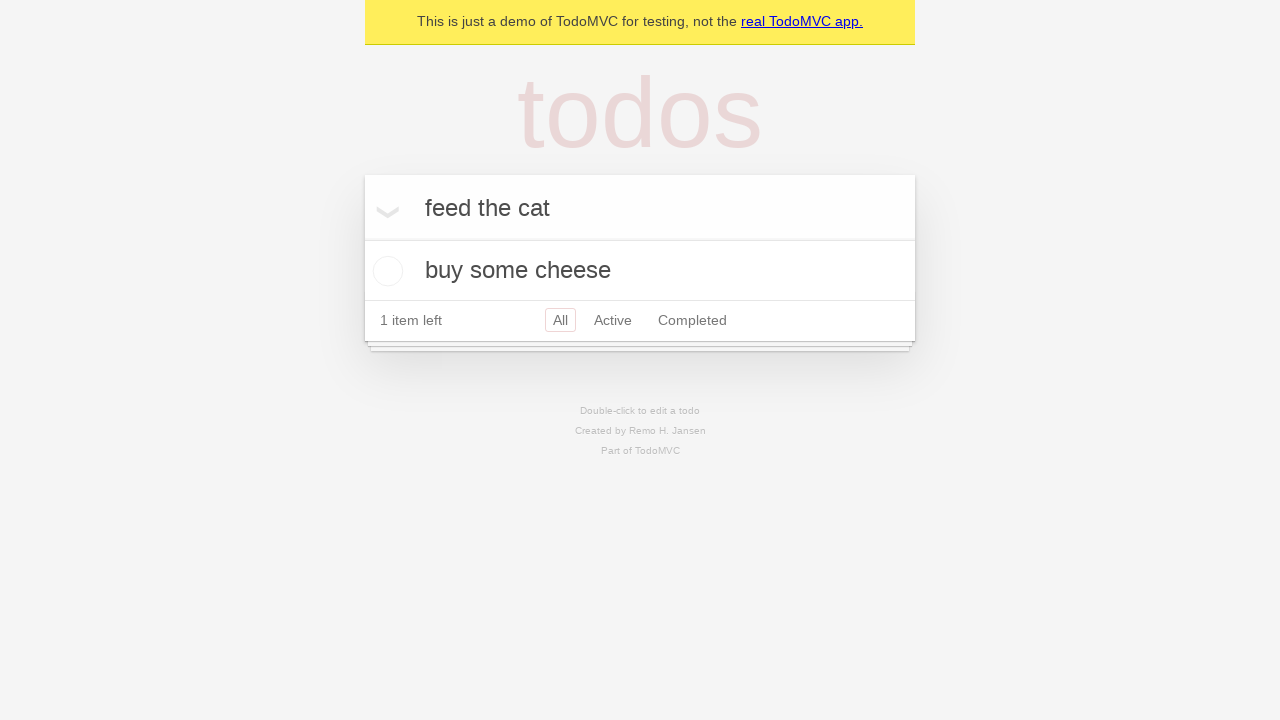

Pressed Enter to add second todo item on internal:attr=[placeholder="What needs to be done?"i]
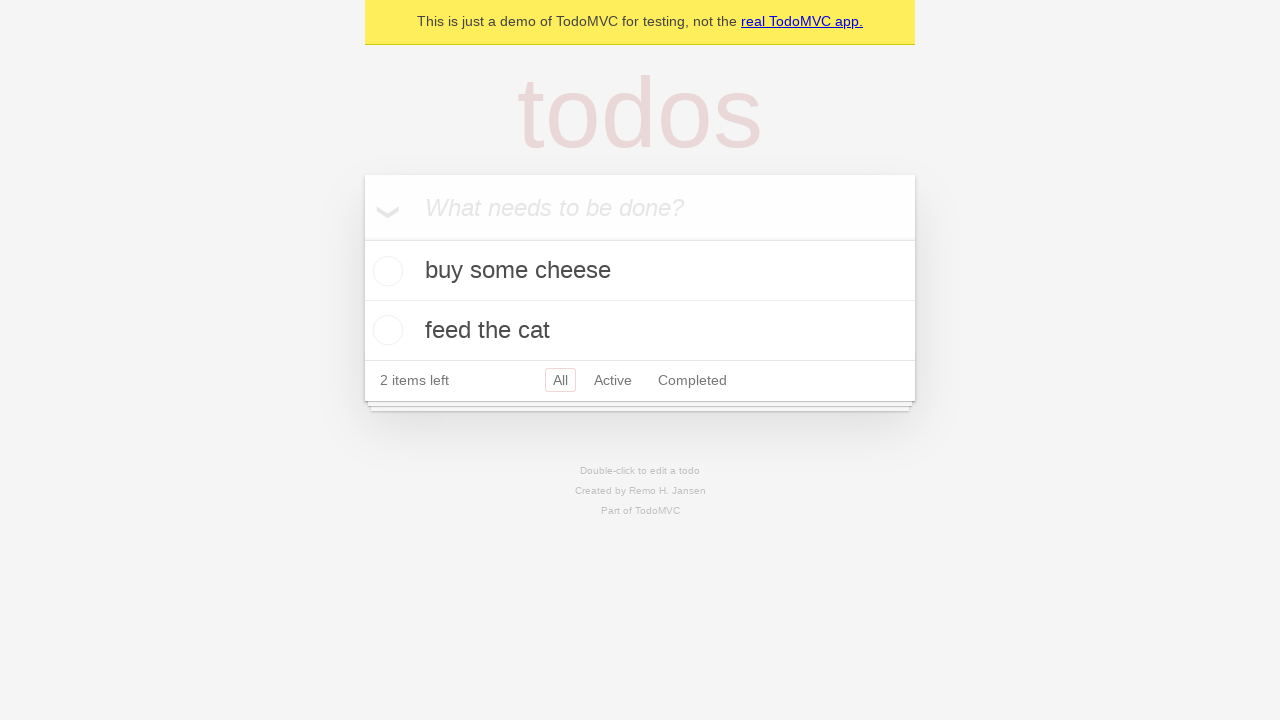

Filled todo input with 'book a doctors appointment' on internal:attr=[placeholder="What needs to be done?"i]
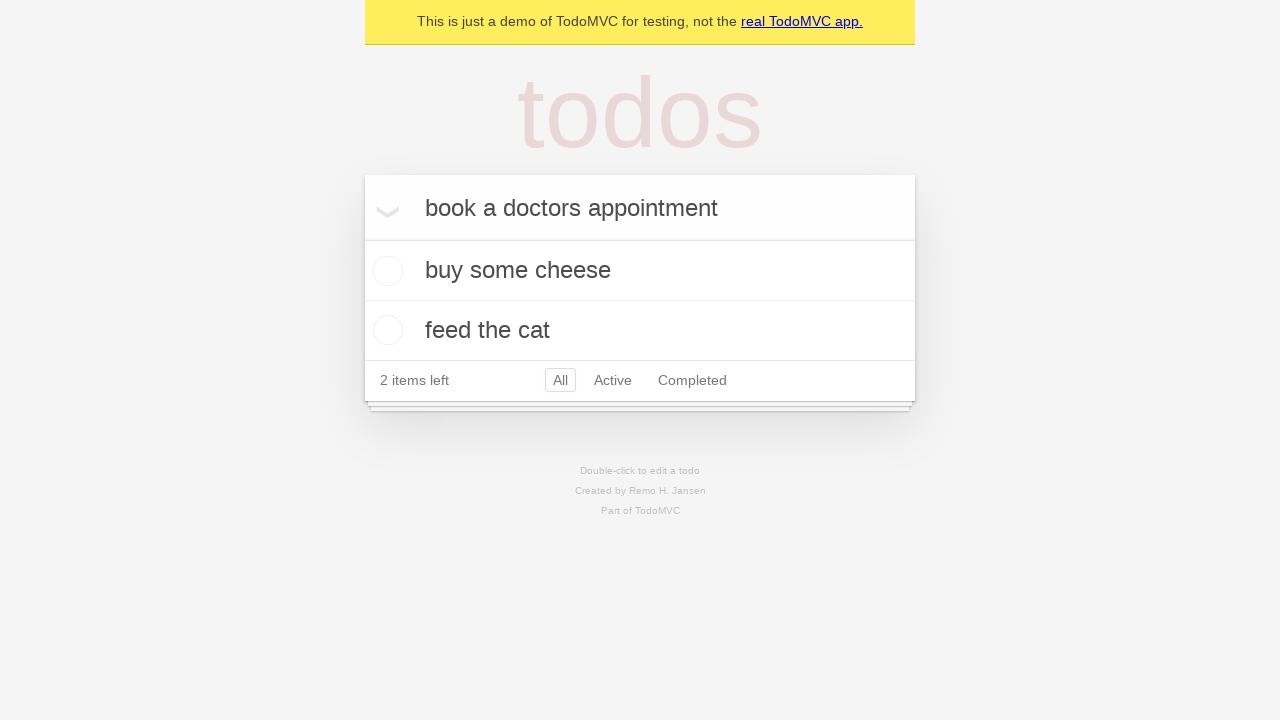

Pressed Enter to add third todo item on internal:attr=[placeholder="What needs to be done?"i]
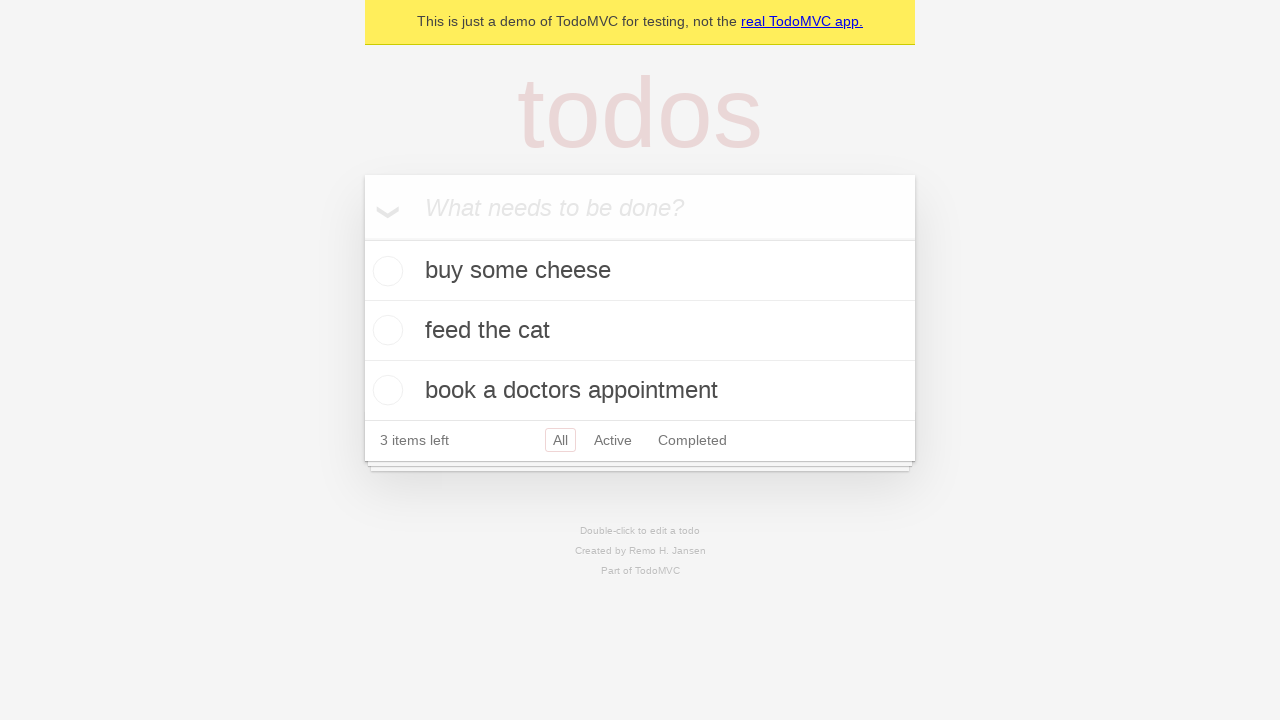

Checked the second todo item checkbox at (385, 330) on internal:testid=[data-testid="todo-item"s] >> nth=1 >> internal:role=checkbox
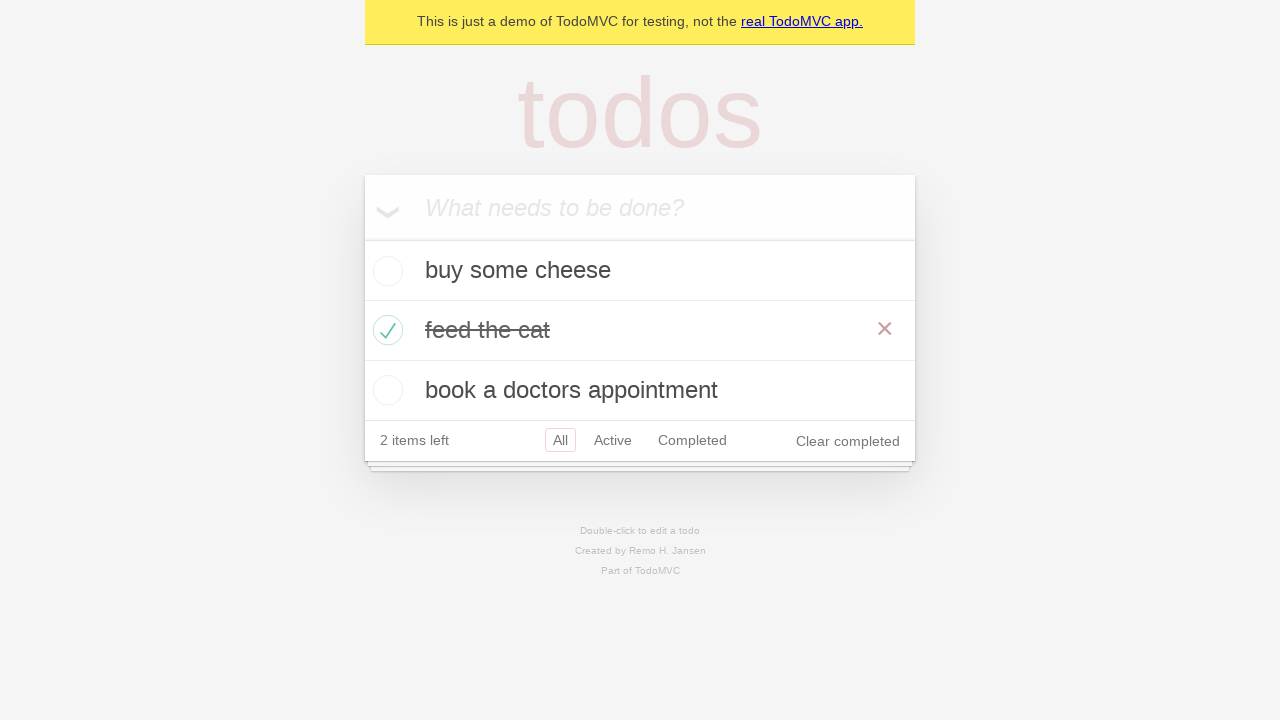

Clicked 'All' filter link at (560, 440) on internal:role=link[name="All"i]
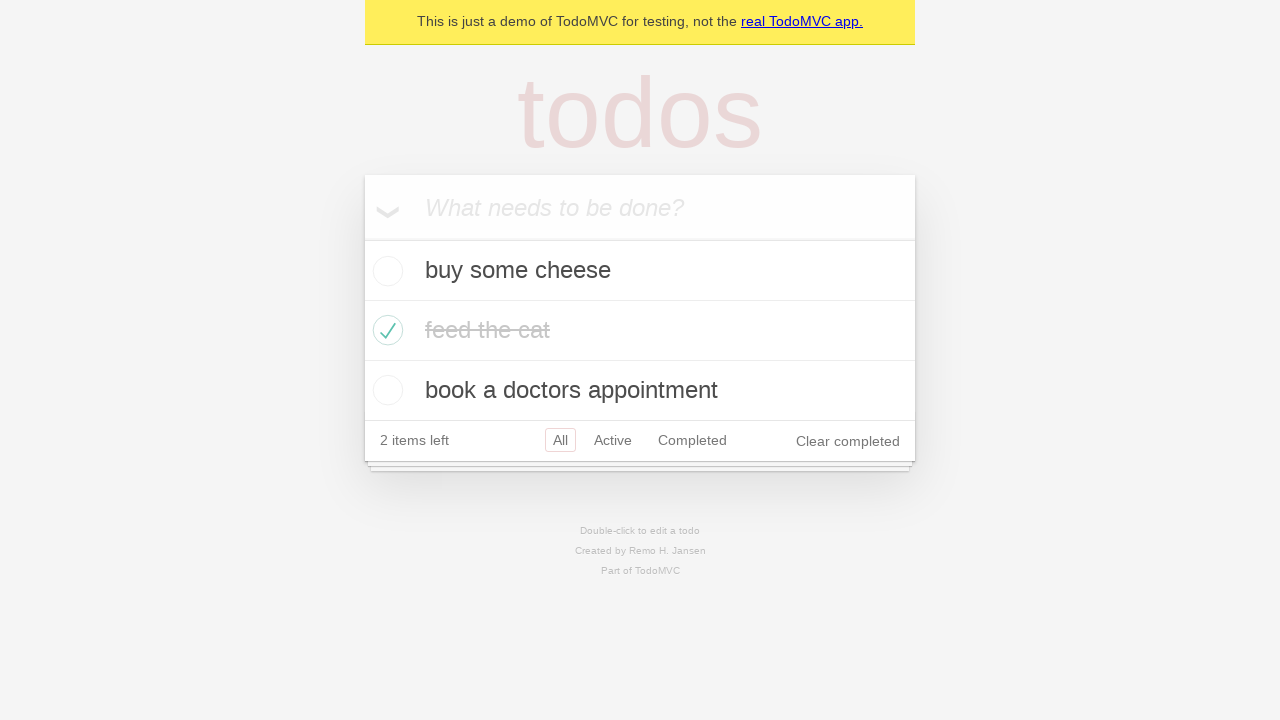

Clicked 'Active' filter link at (613, 440) on internal:role=link[name="Active"i]
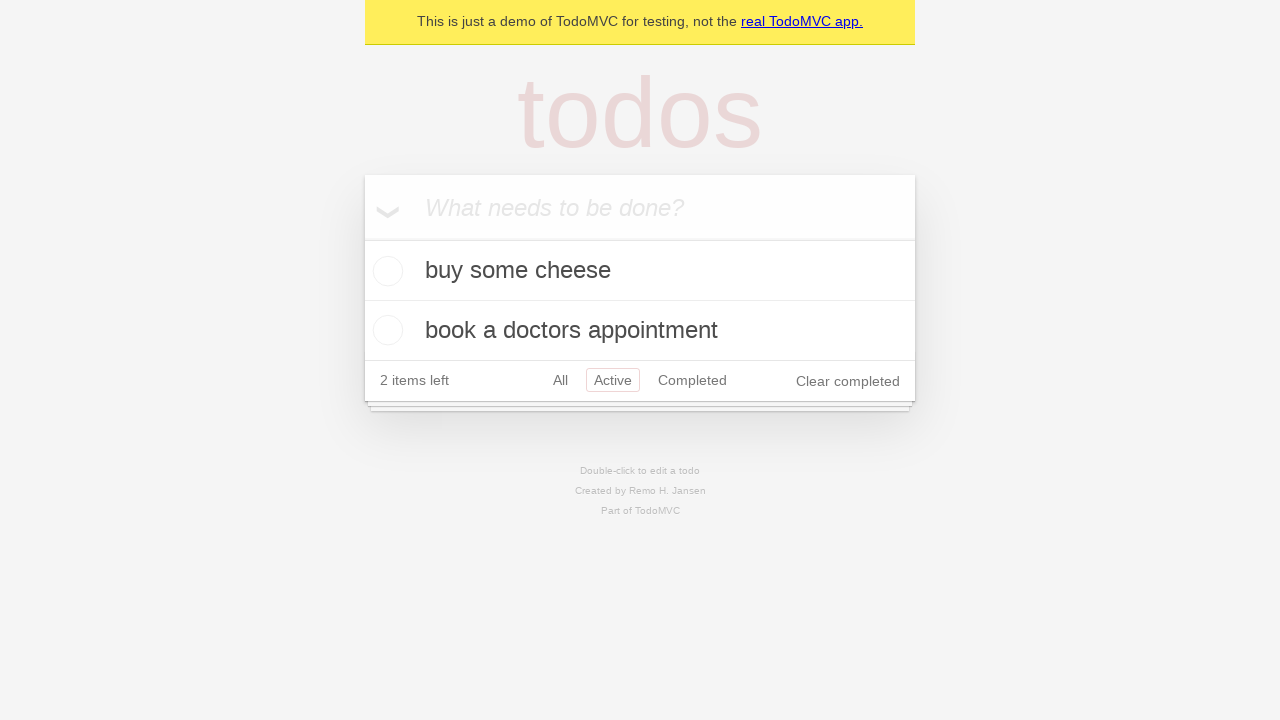

Clicked 'Completed' filter link at (692, 380) on internal:role=link[name="Completed"i]
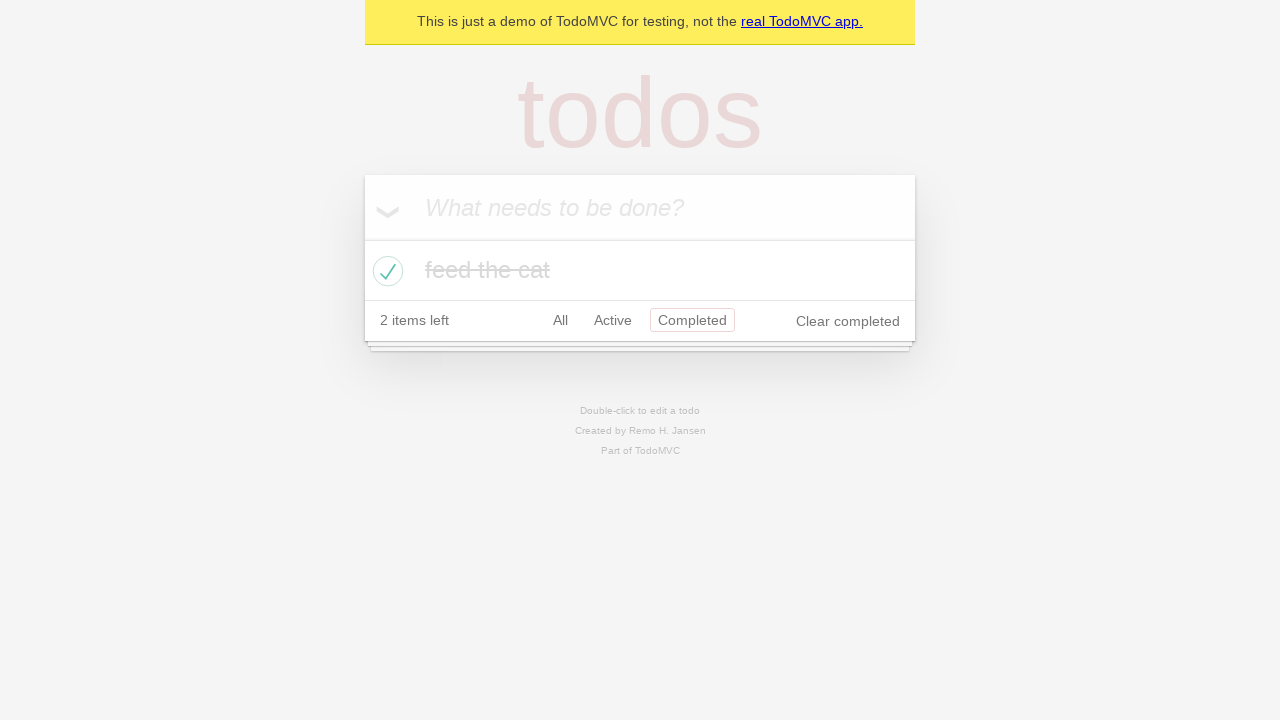

Navigated back from Completed filter (should show Active filter)
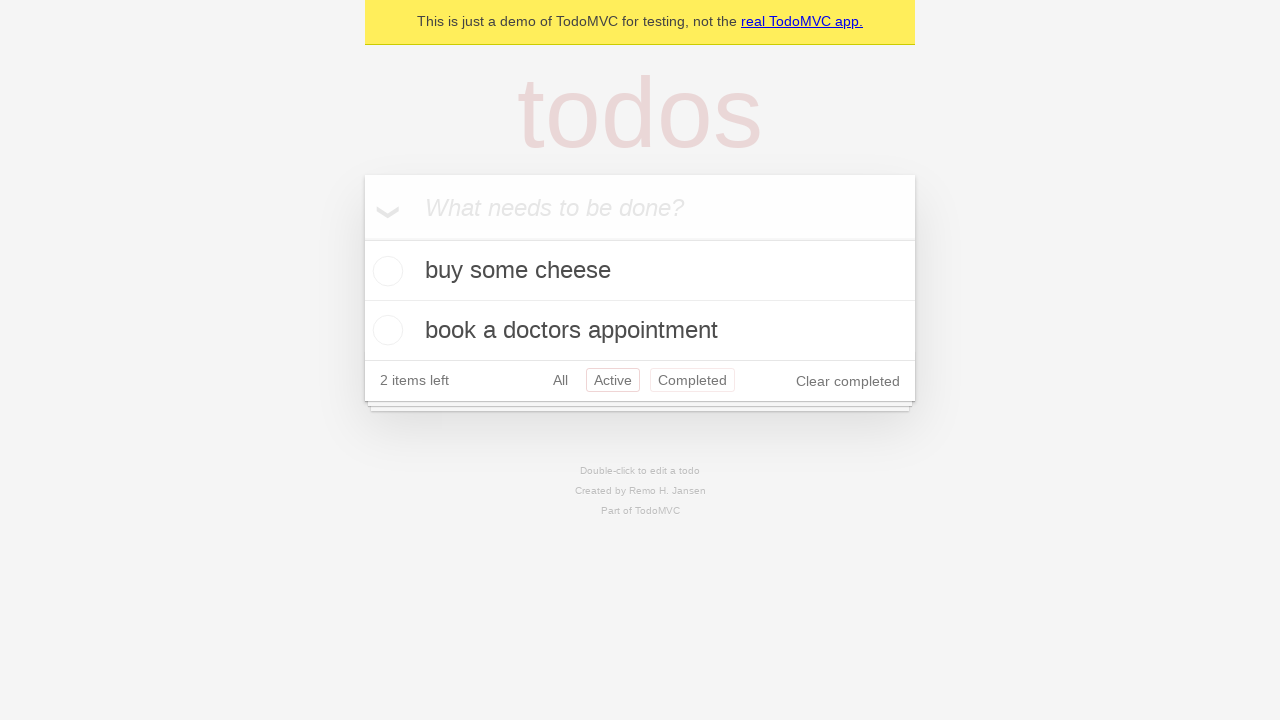

Navigated back from Active filter (should show All filter)
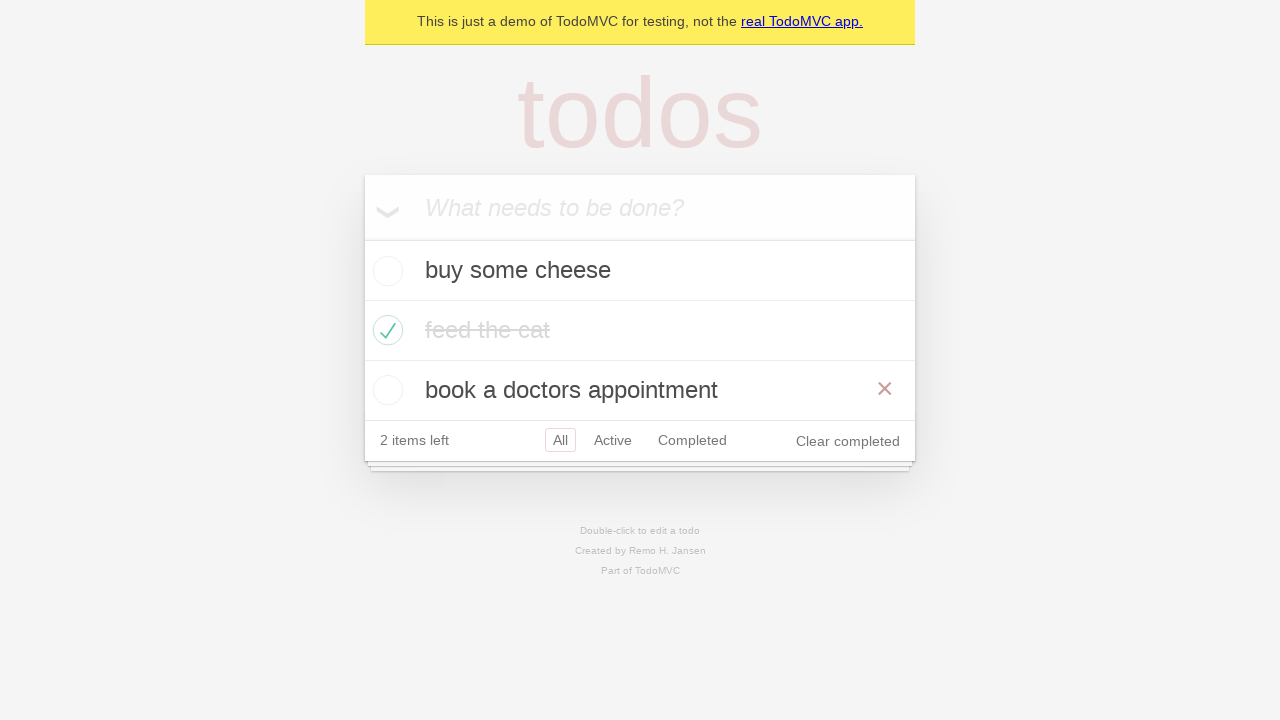

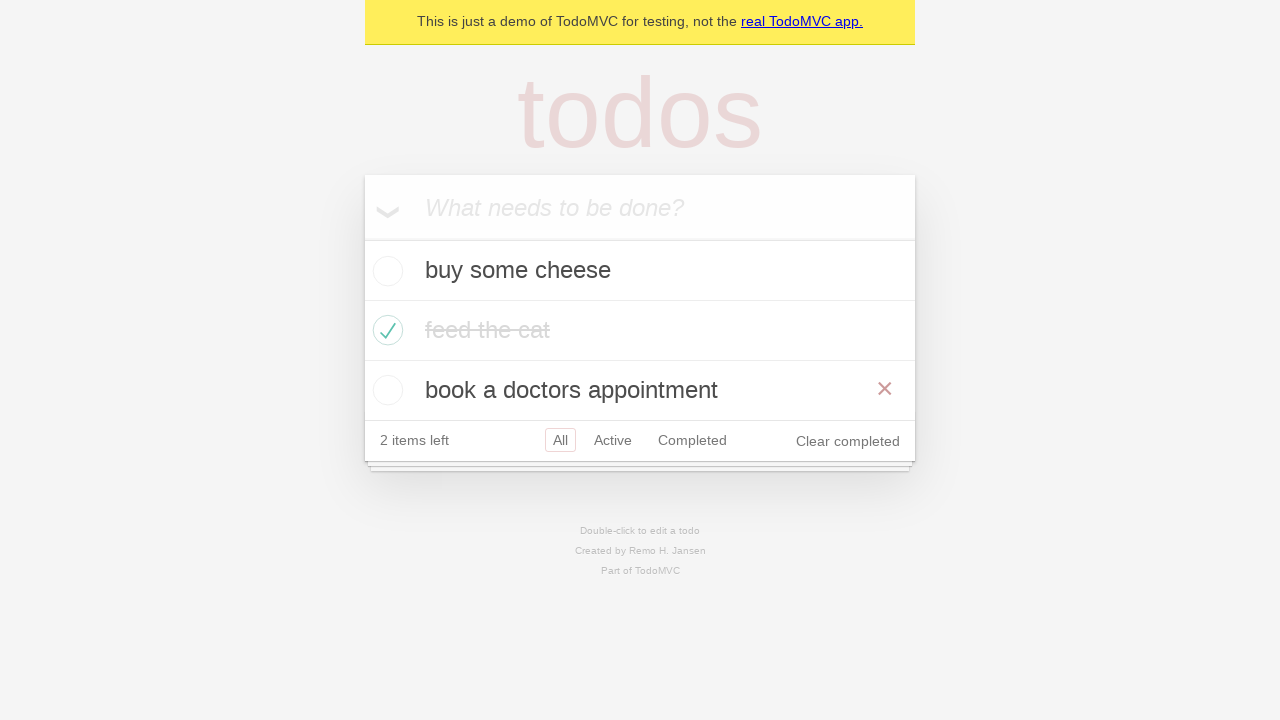